Navigates to QA Click Academy website and verifies the page loads by checking that the title is present

Starting URL: http://qaclickacademy.com

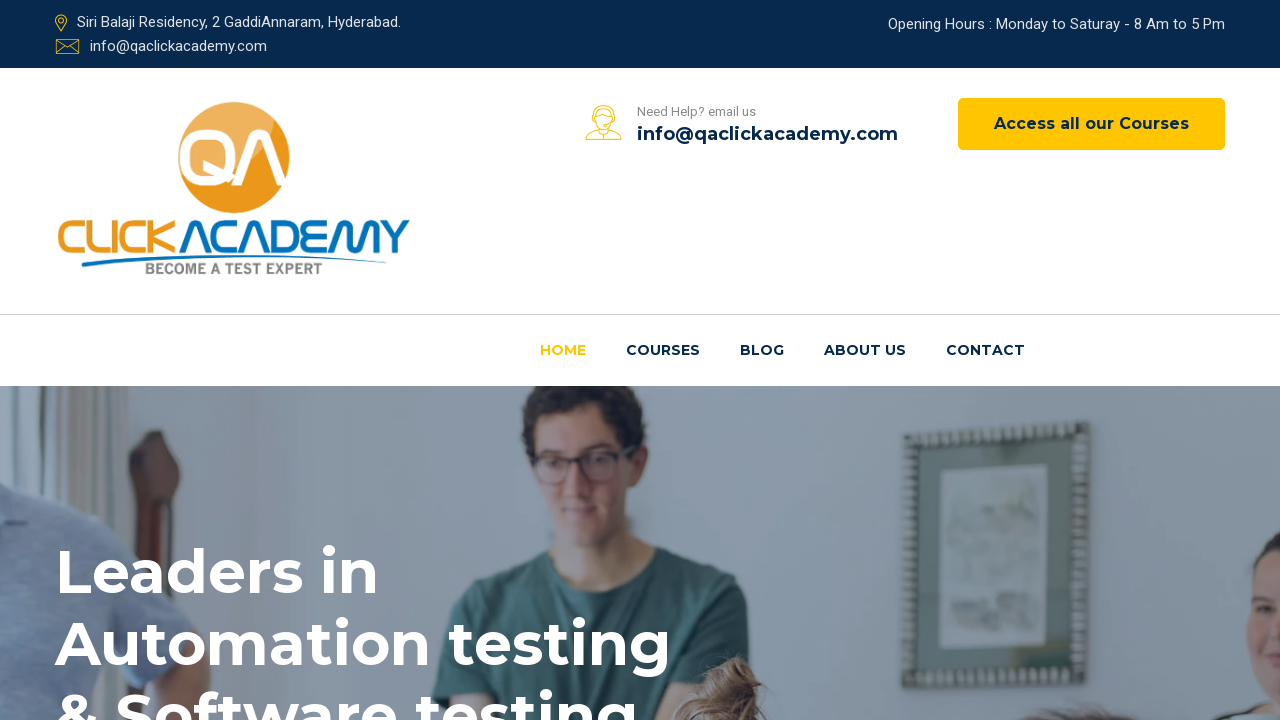

Navigated to QA Click Academy website
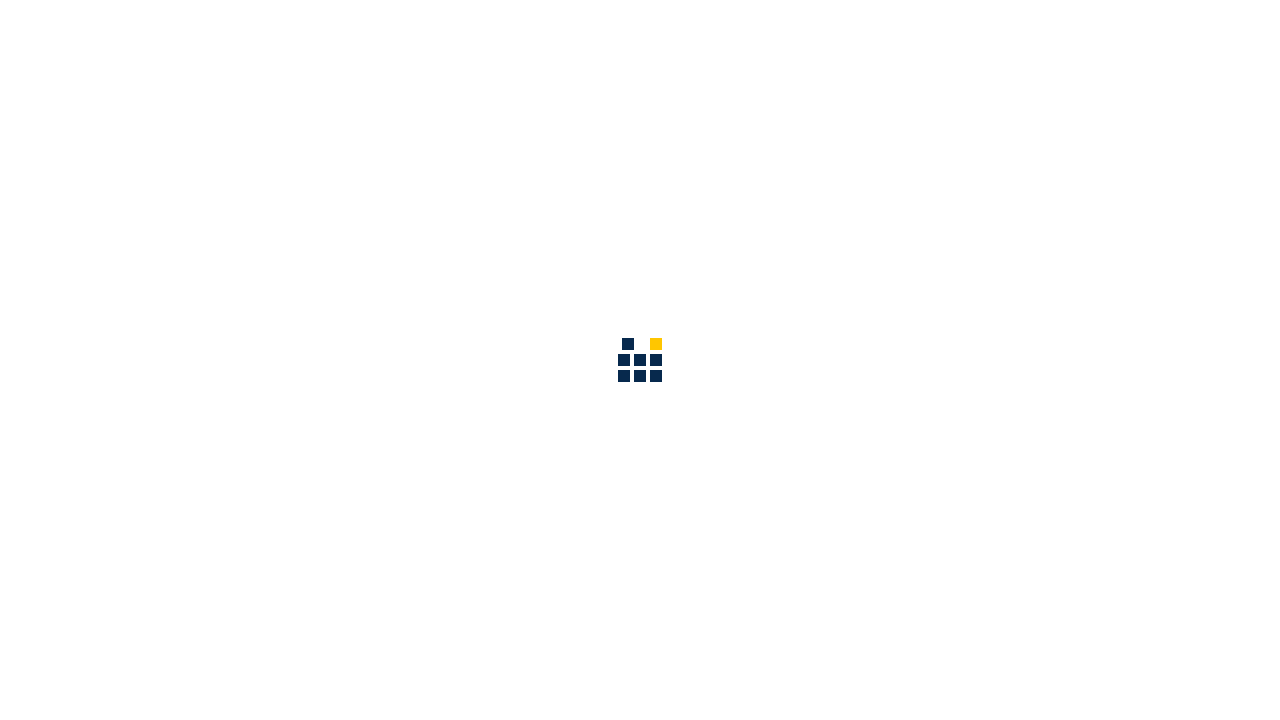

Page DOM content loaded
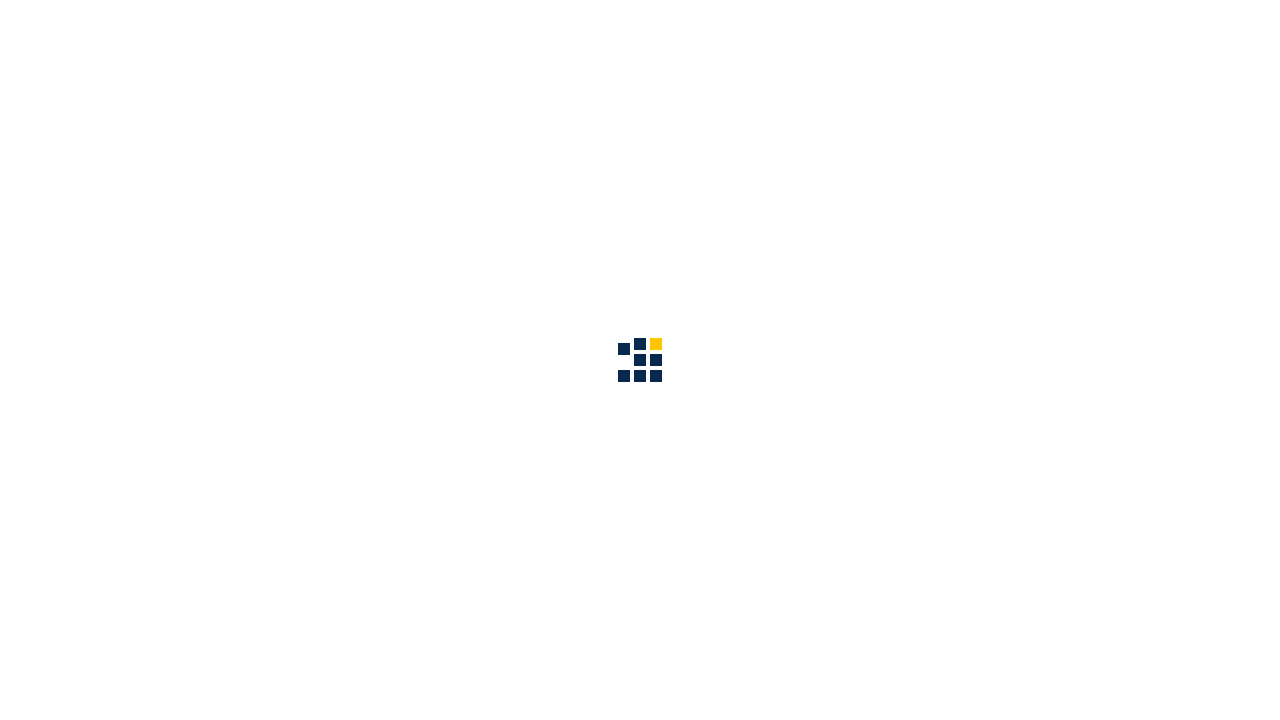

Retrieved page title
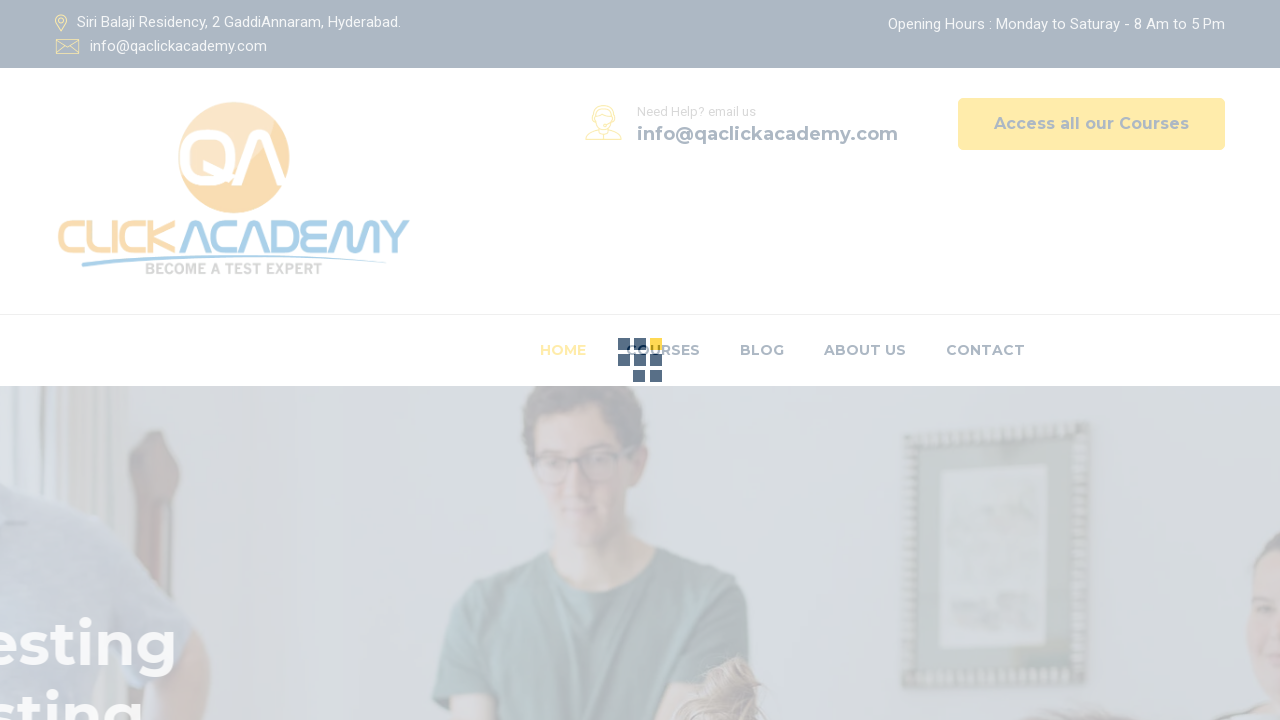

Verified page title is present and not empty
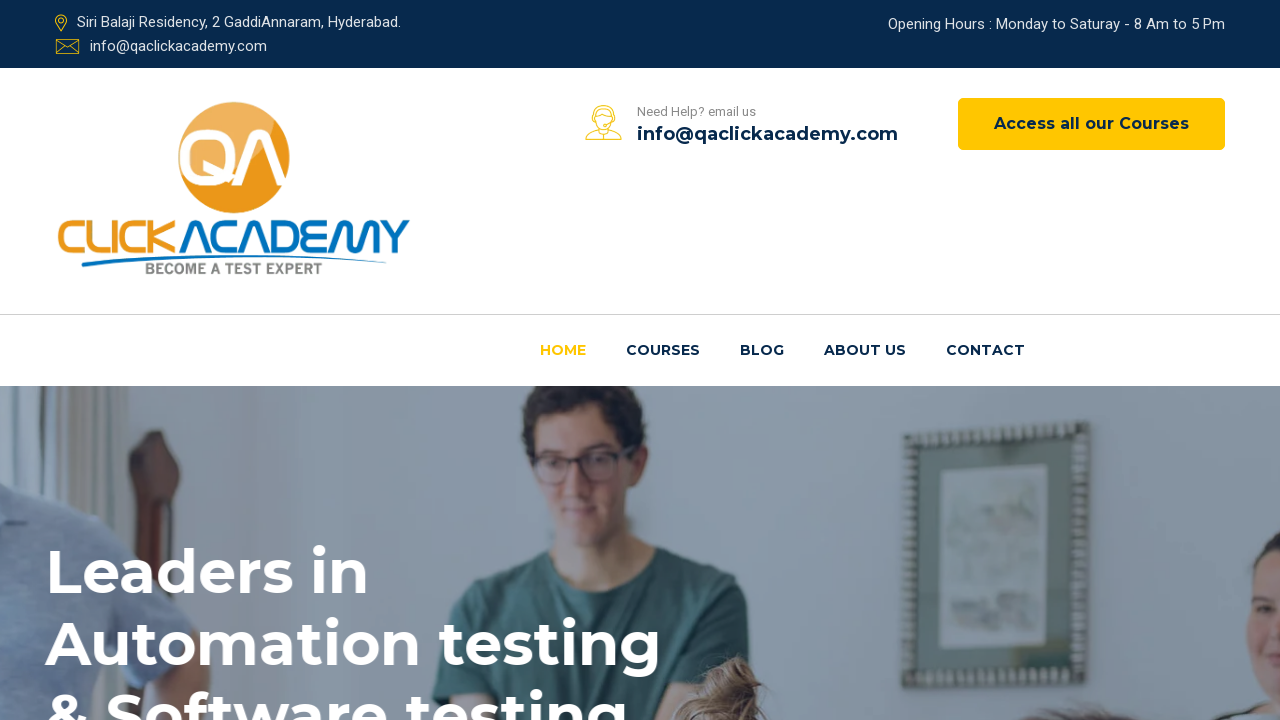

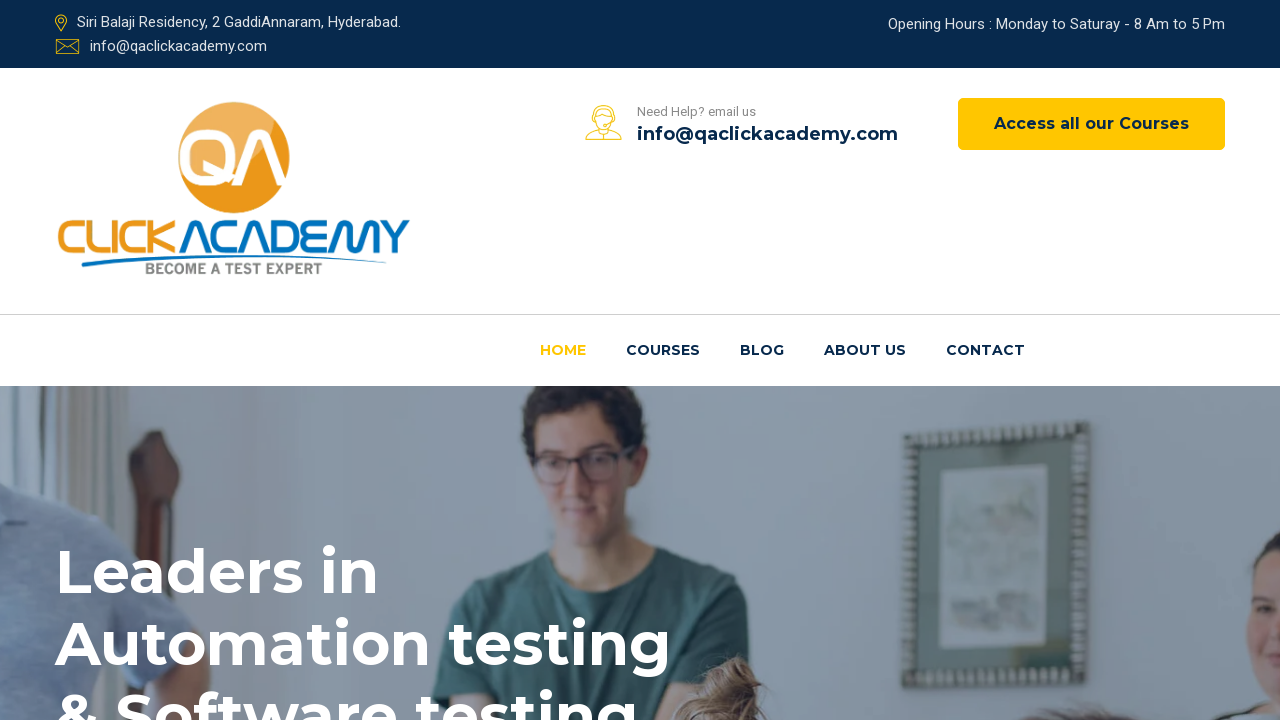